Tests drag and drop functionality by dragging an image element into a target box on a practice form website

Starting URL: https://formy-project.herokuapp.com/dragdrop

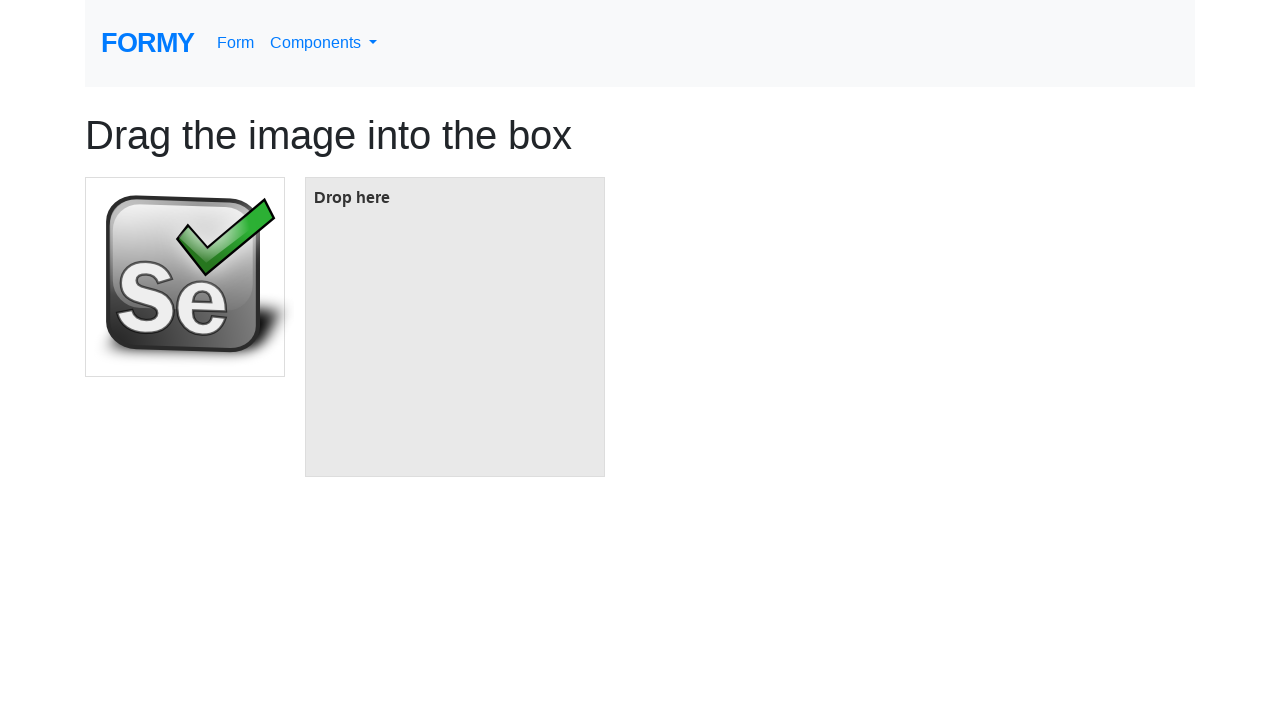

Located the draggable image element
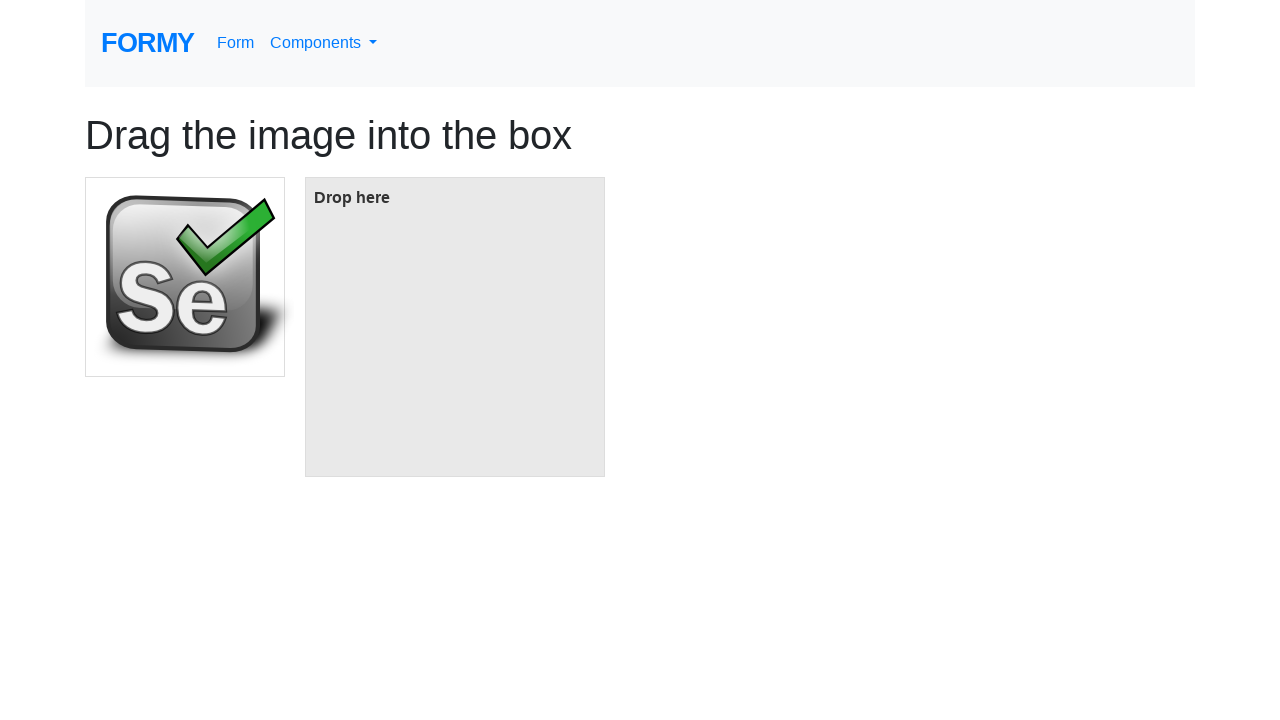

Located the target drop box element
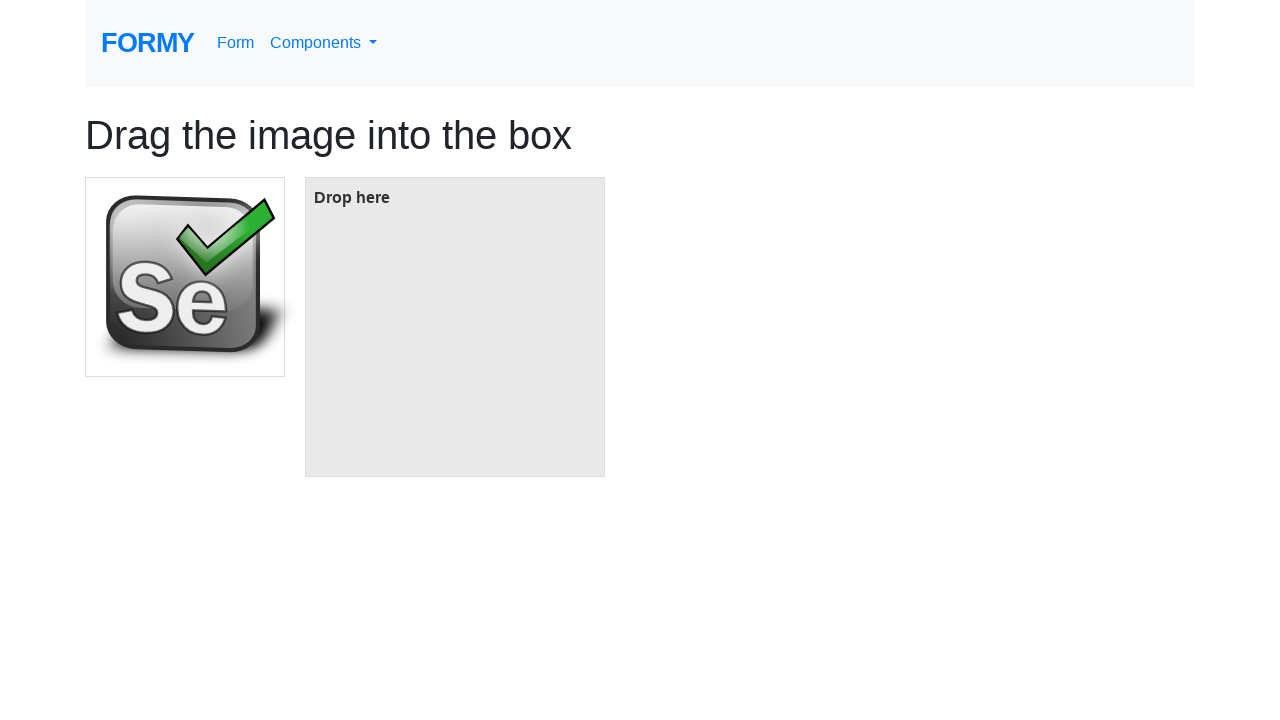

Dragged image element into the target box at (455, 327)
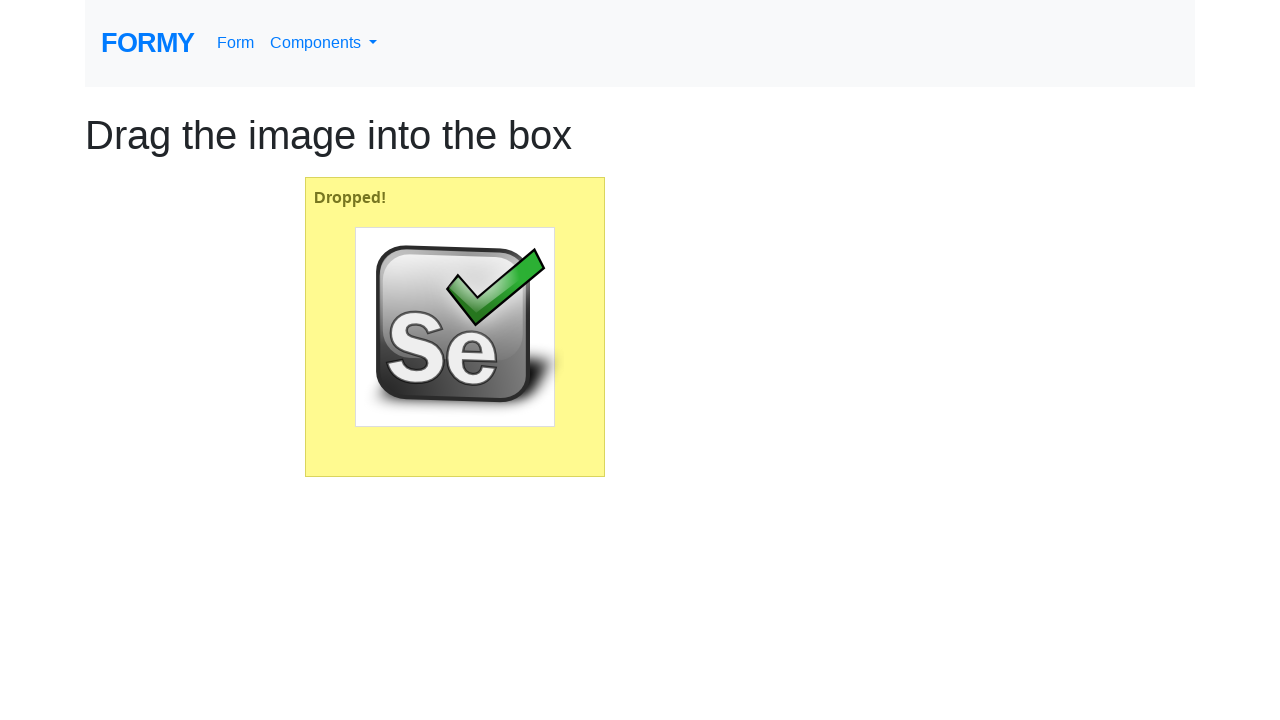

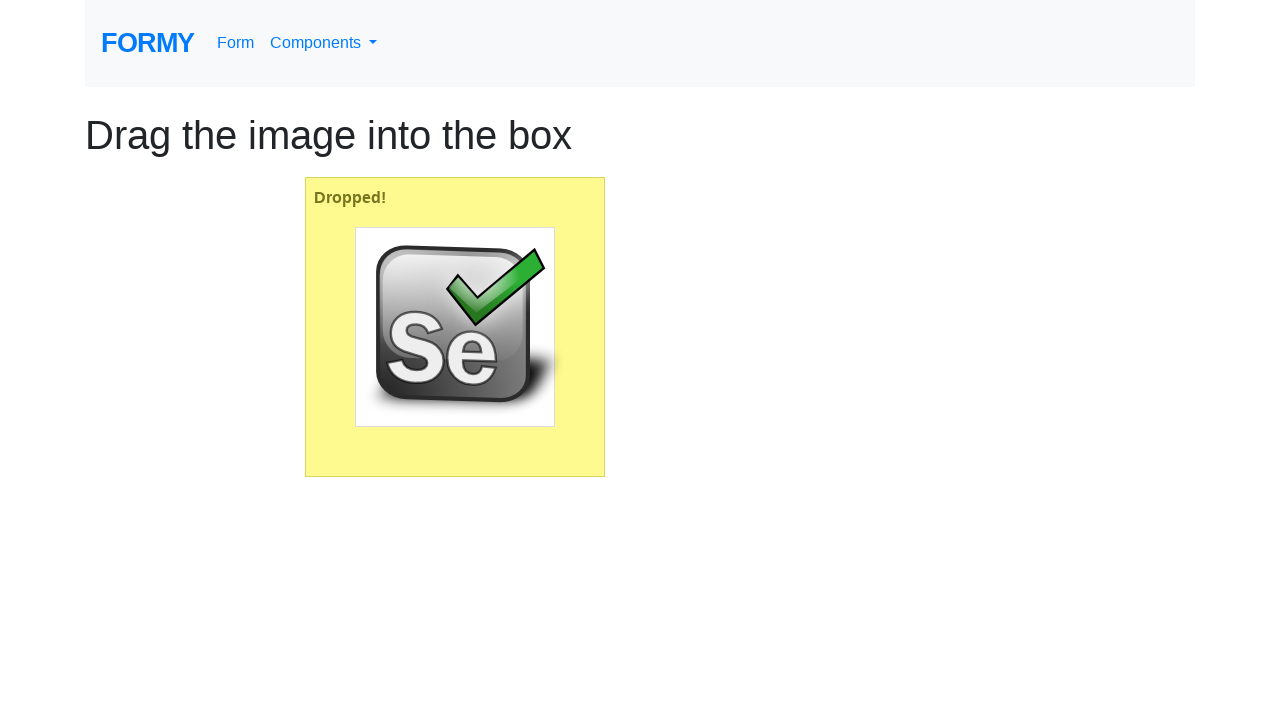